Tests that CSS styles are properly loaded on a staging website by navigating to the homepage and PBL page, checking for Tailwind classes, styled buttons, navigation styling, and taking screenshots.

Starting URL: https://ai-square-staging-731209836128.asia-east1.run.app

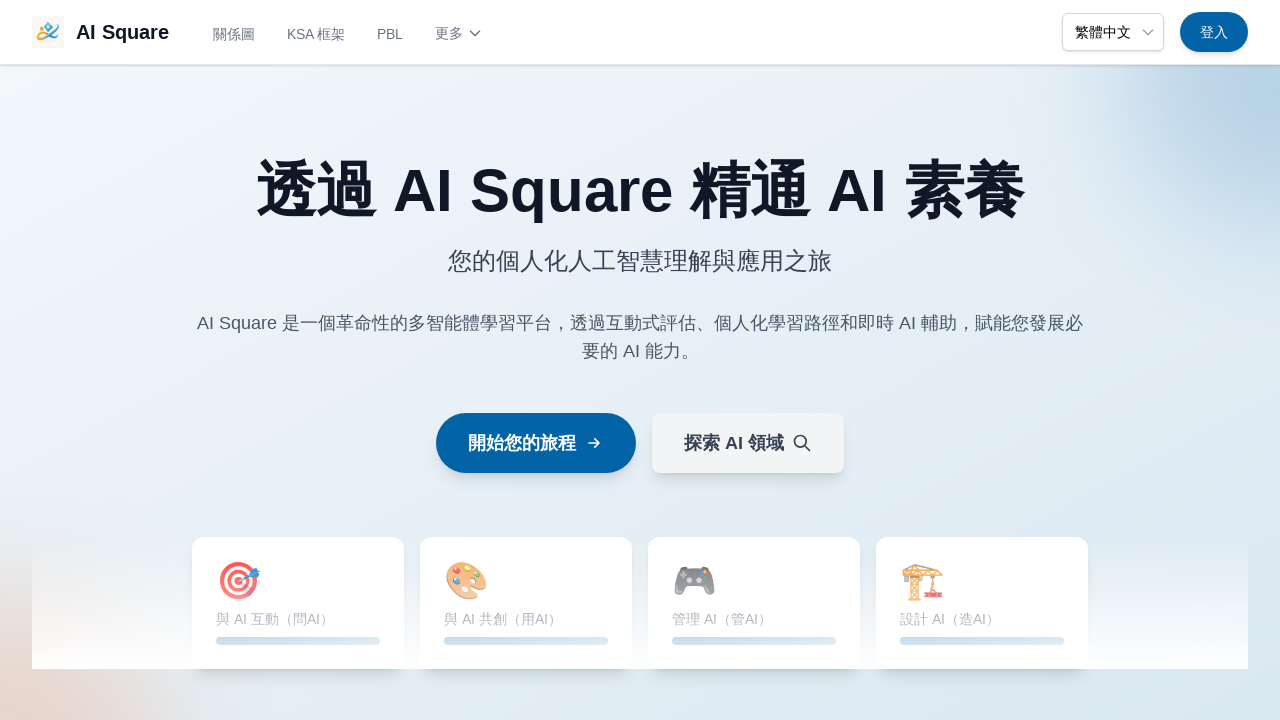

Waited for page to reach networkidle state on homepage
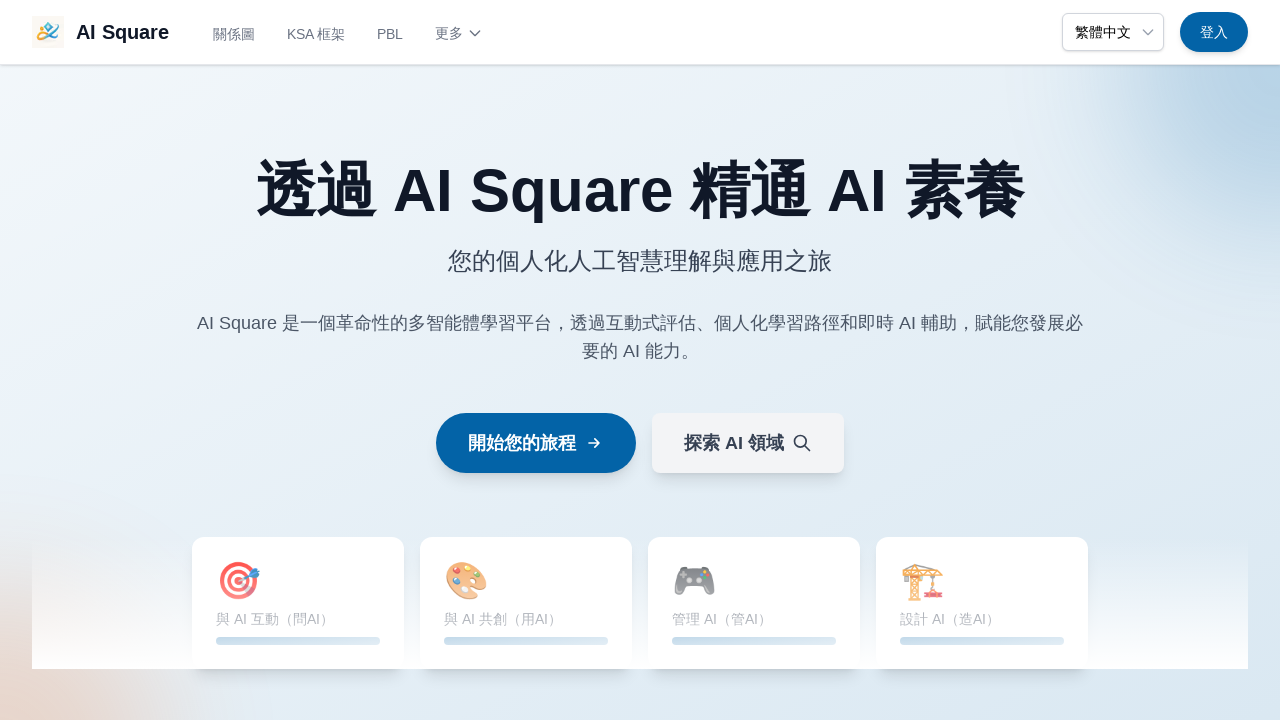

Evaluated CSS styles on homepage - Tailwind classes found: True, Styled buttons found: True
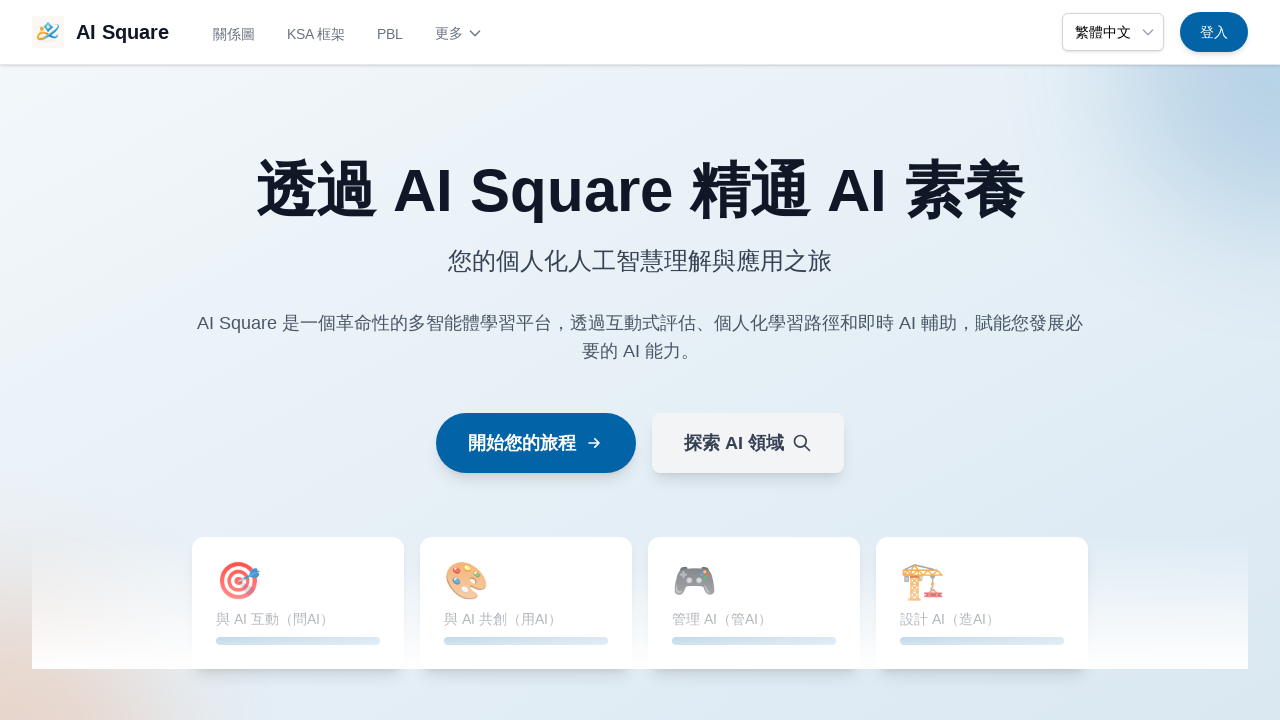

Evaluated navigation bar styles - Navigation styling found: False
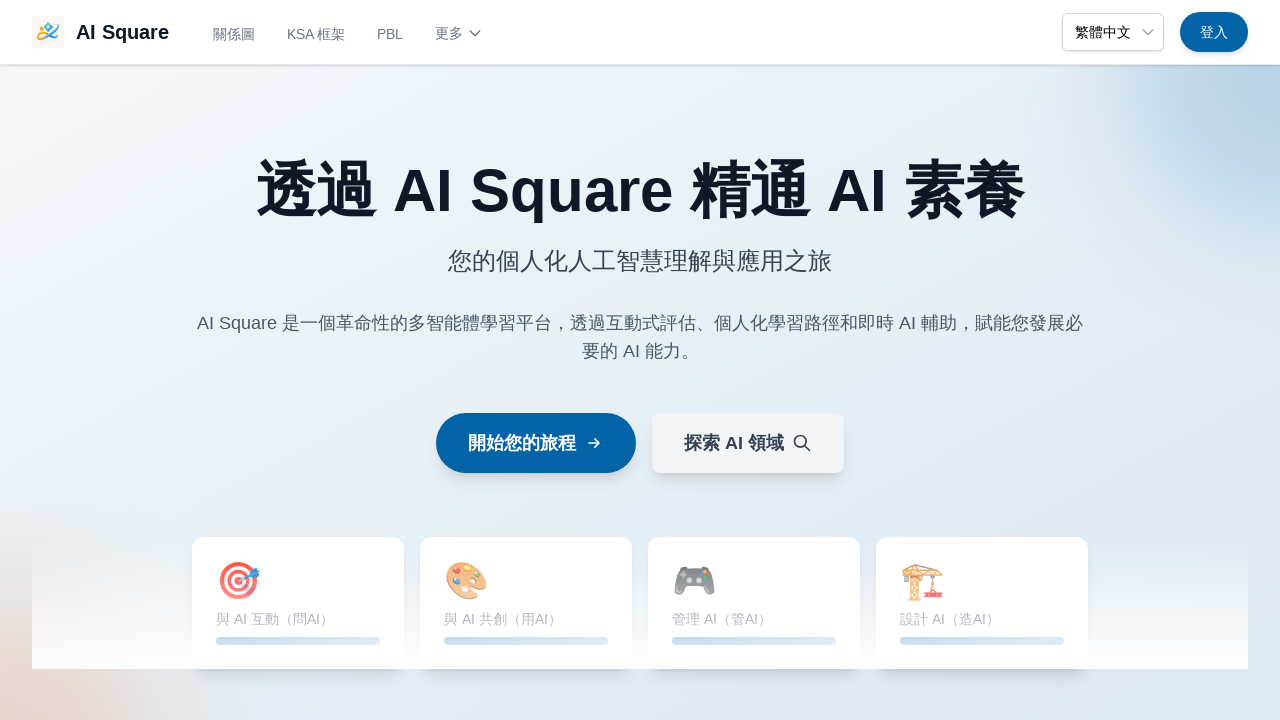

Navigated to PBL scenarios page
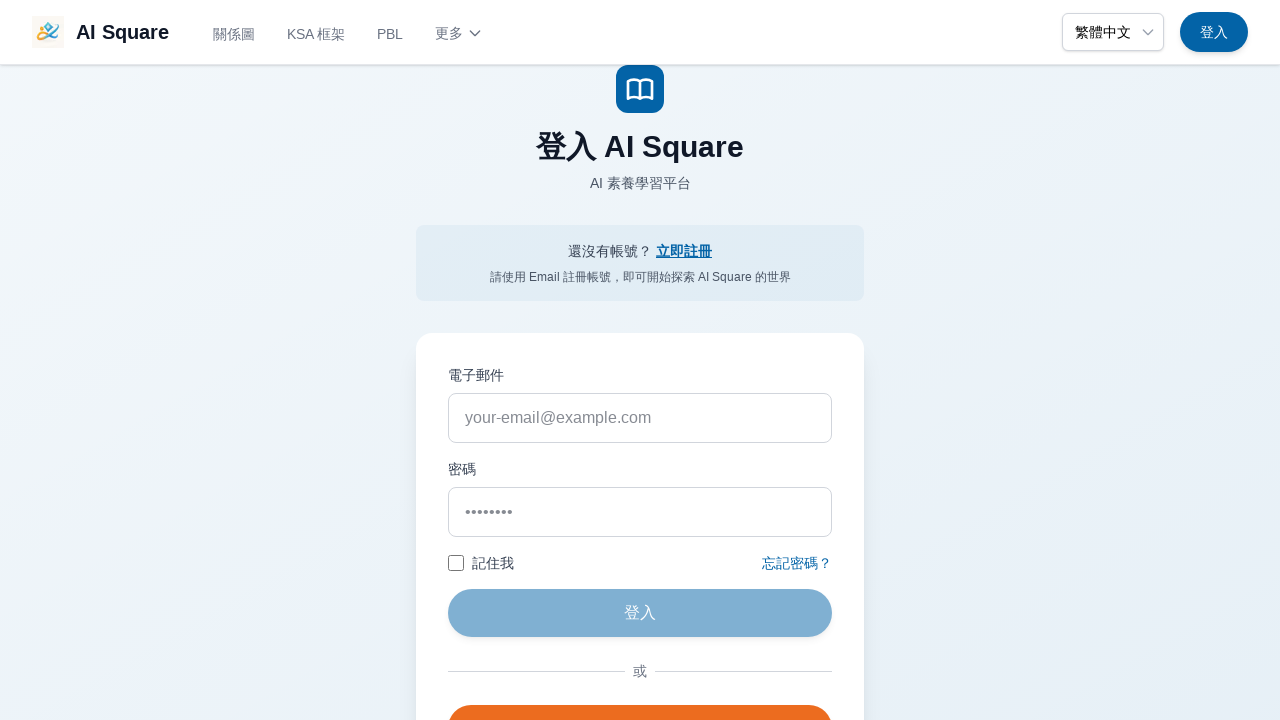

Waited for PBL page to reach networkidle state
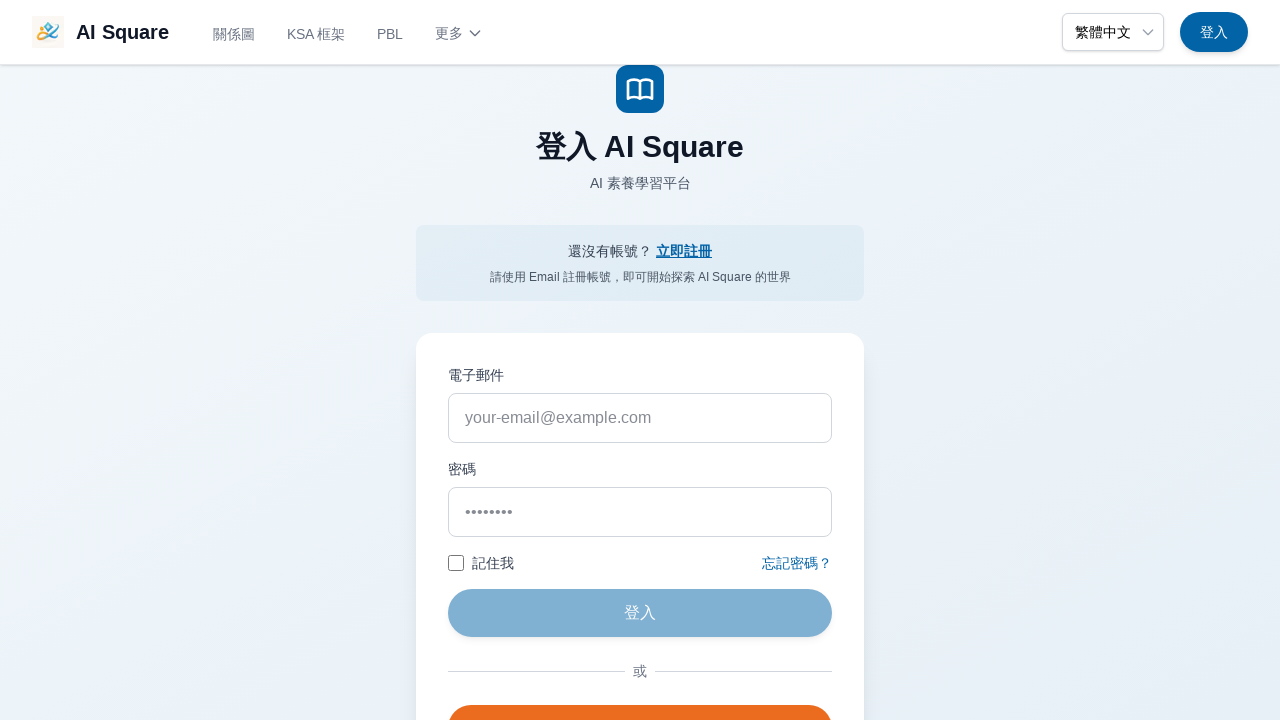

Evaluated page title styles - Title styling found: True
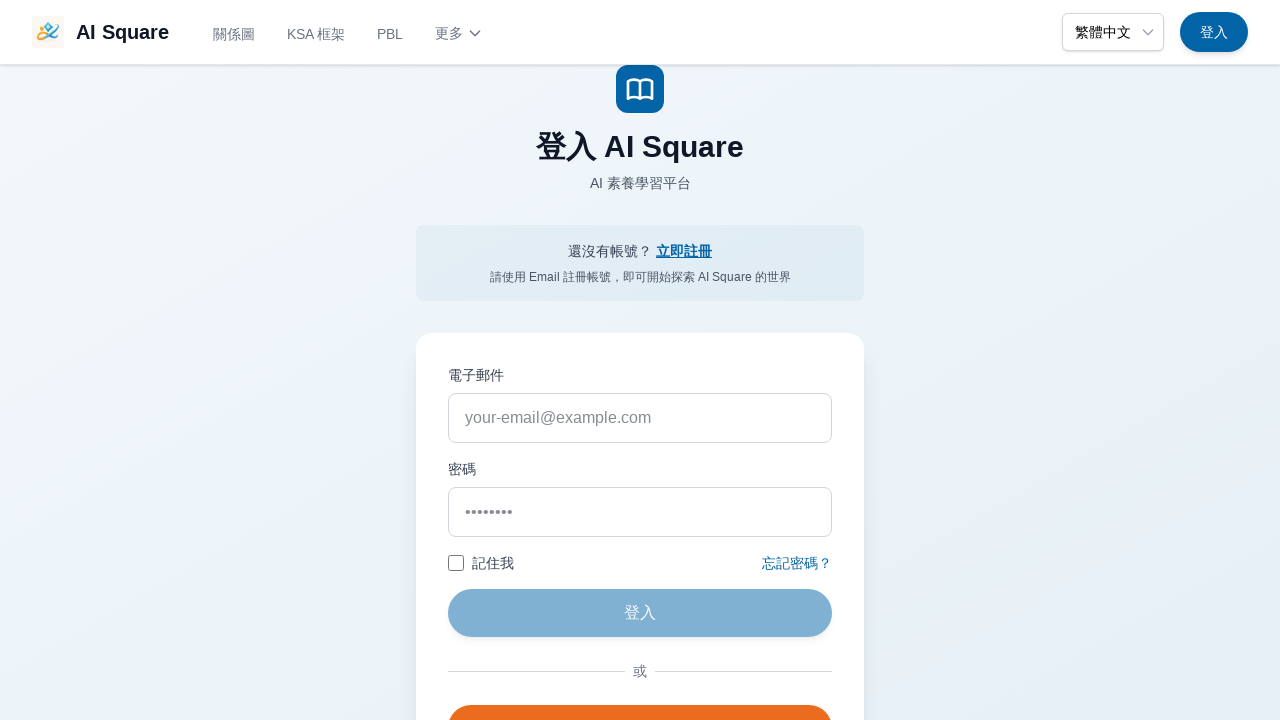

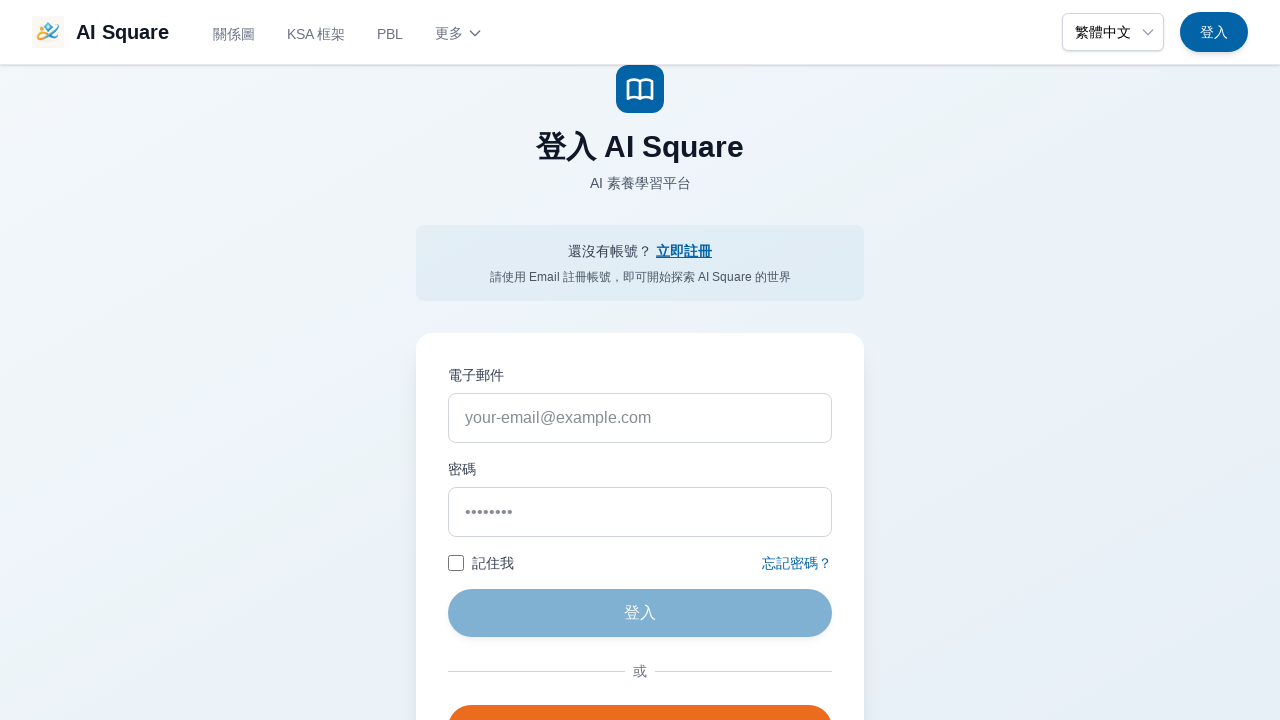